Tests the login functionality of Saucedemo website by filling in username and password fields, clicking login button, and verifying successful redirection to the dashboard page

Starting URL: https://saucedemo.com

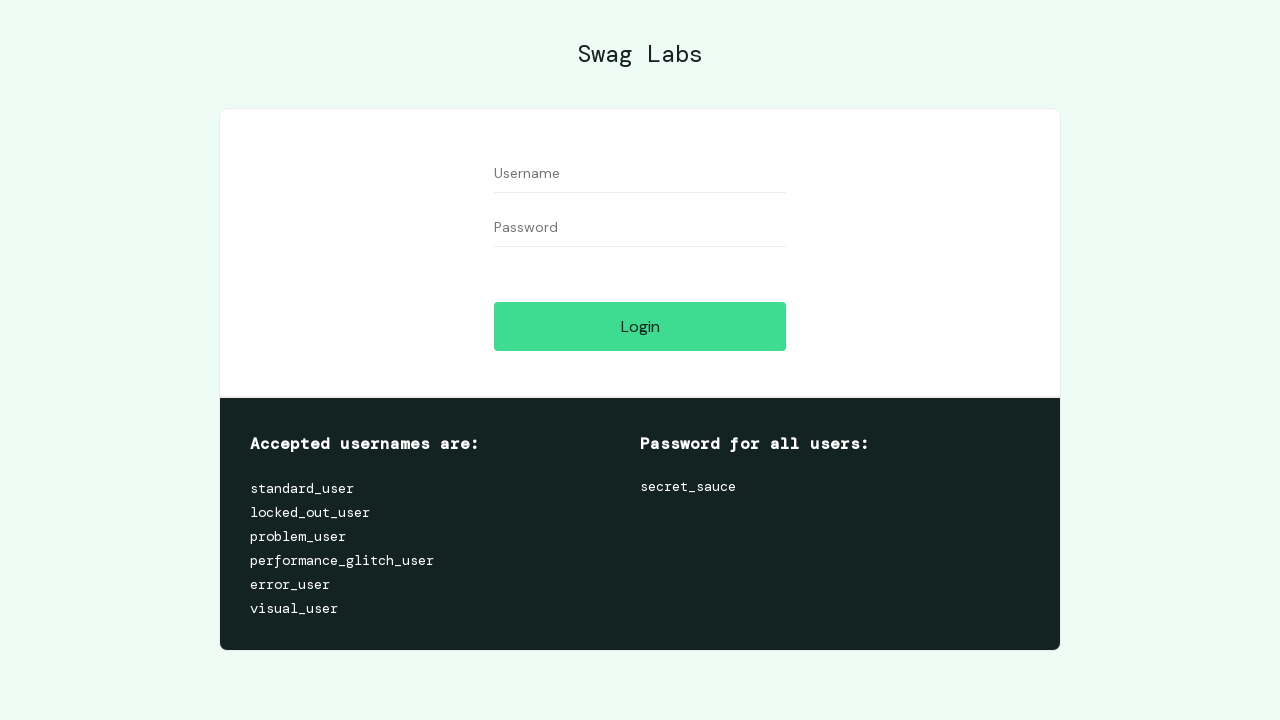

Filled username field with 'standard_user' on #user-name
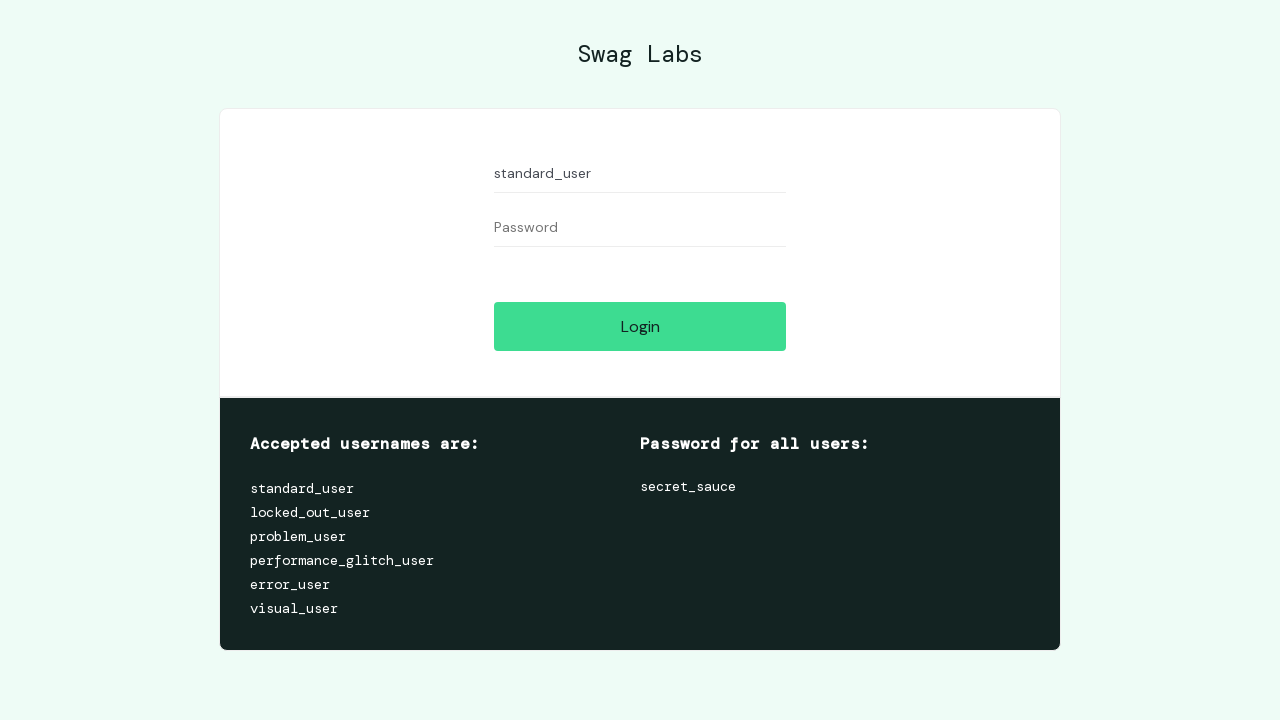

Filled password field with 'secret_sauce' on #password
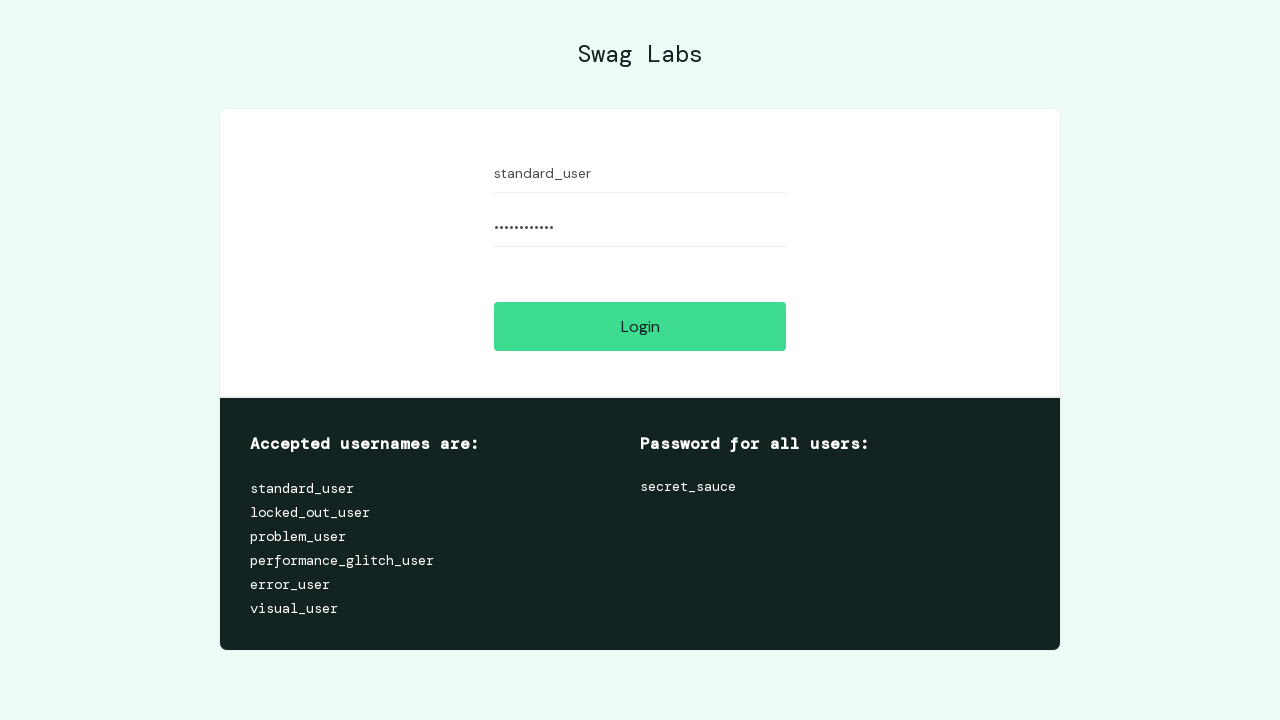

Clicked login button at (640, 326) on #login-button
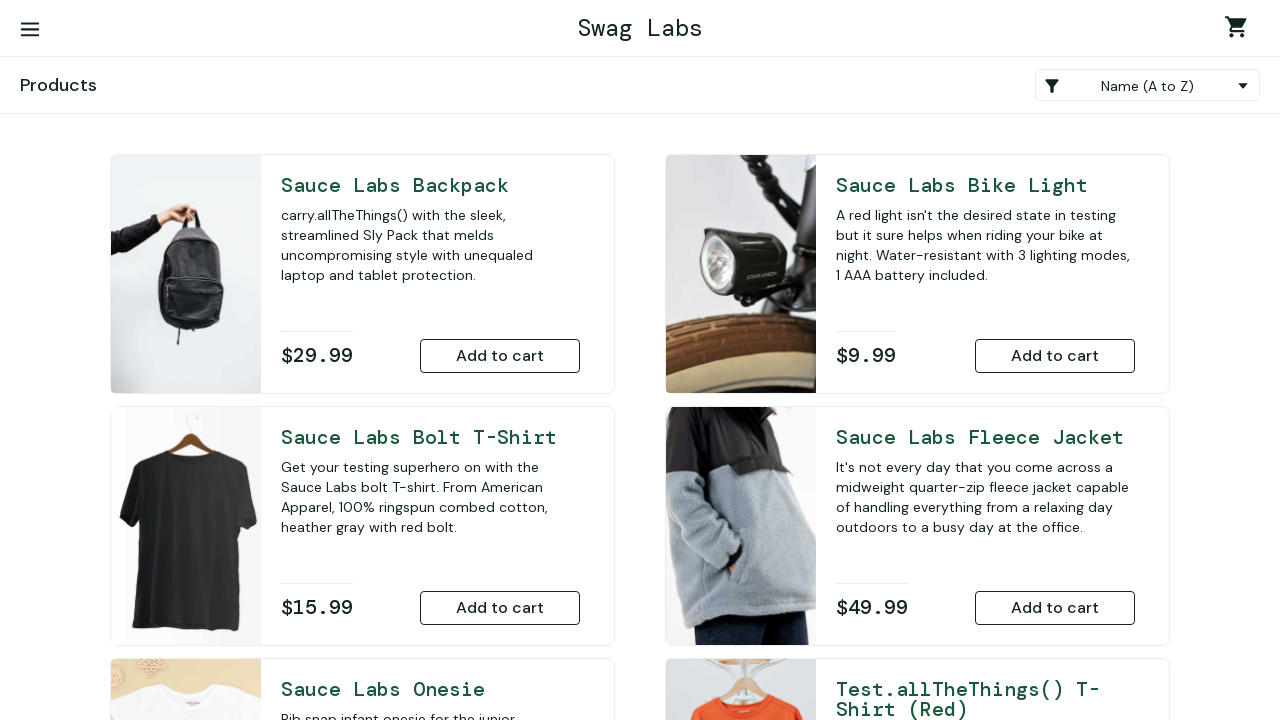

Dashboard loaded - app logo visible
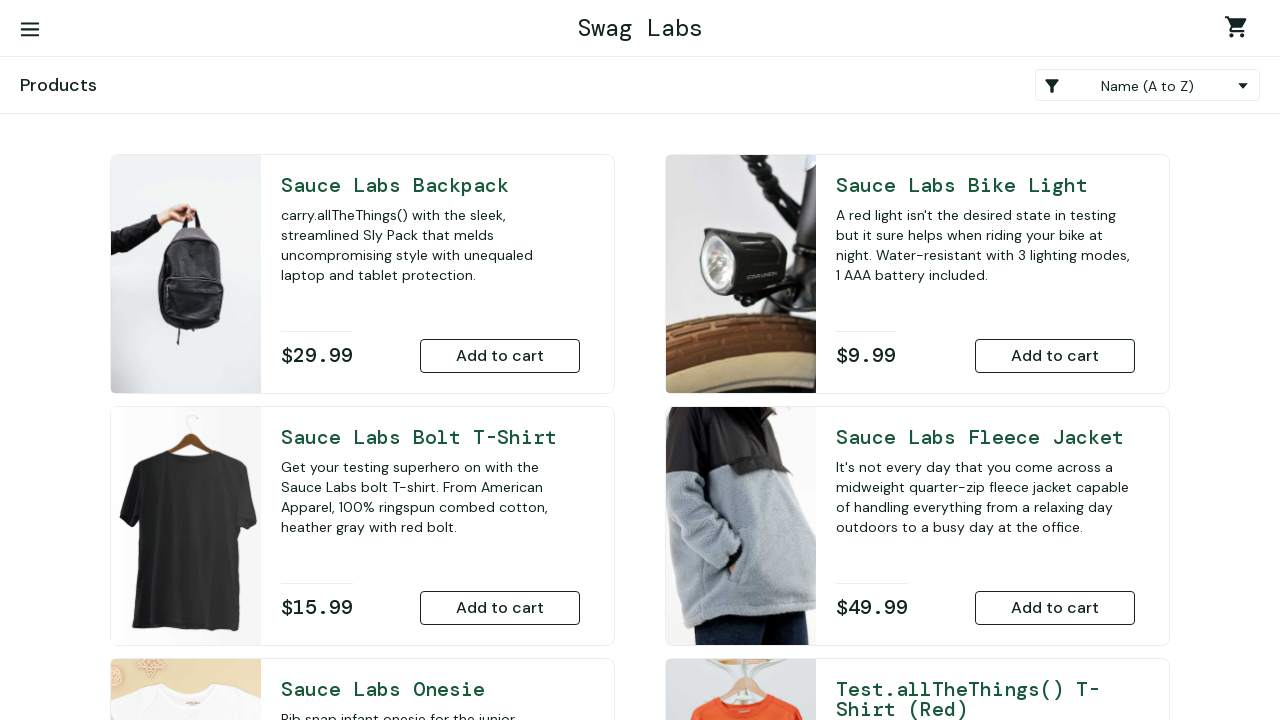

Verified successful redirection to inventory page
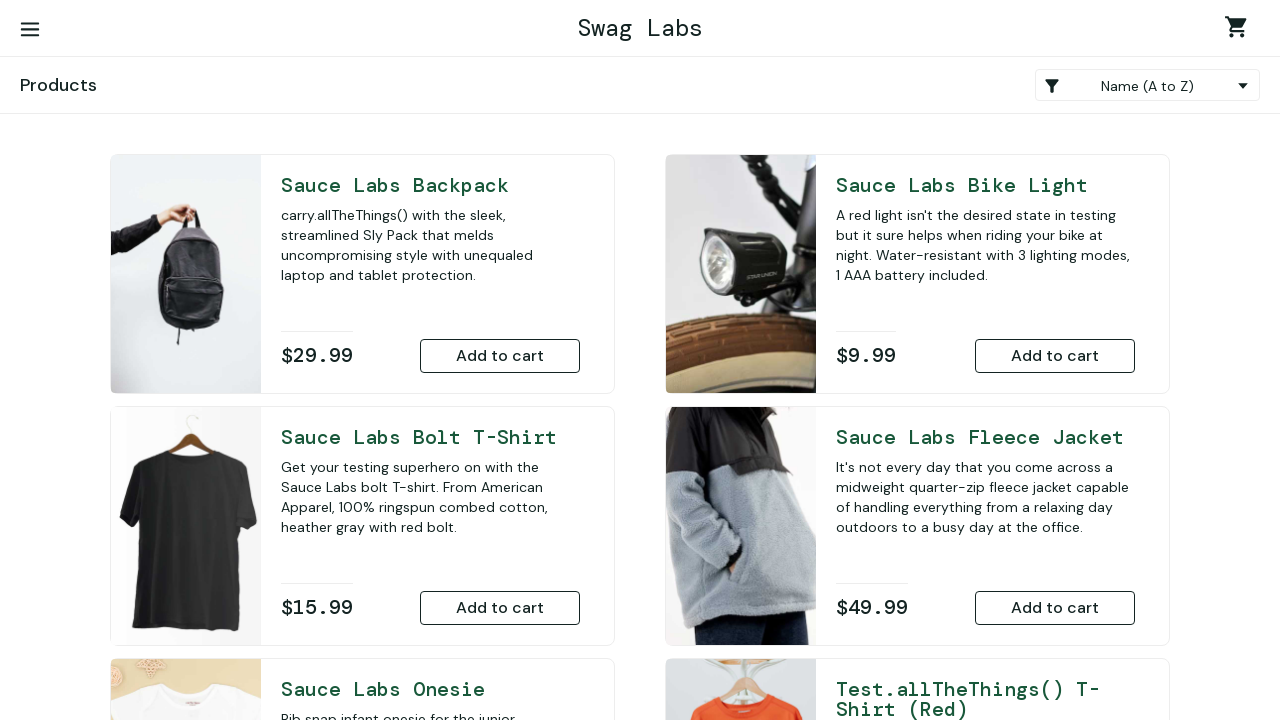

Verified 'Swag Labs' logo text is displayed
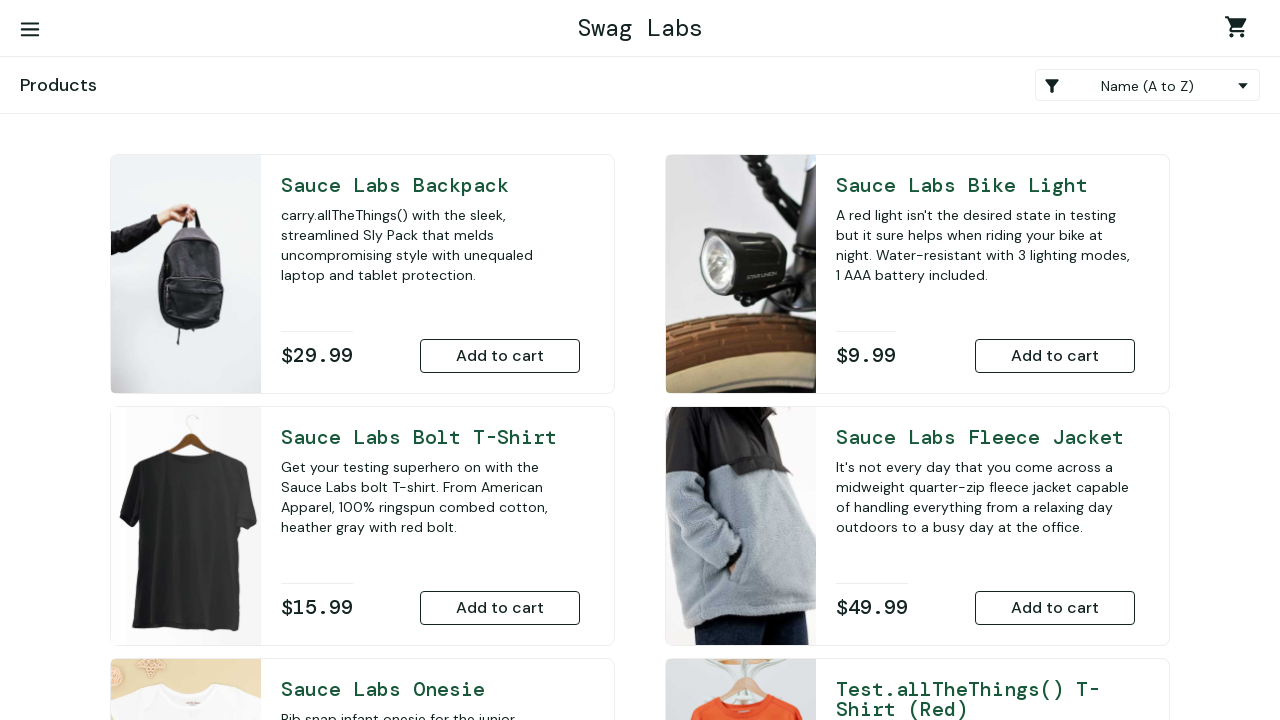

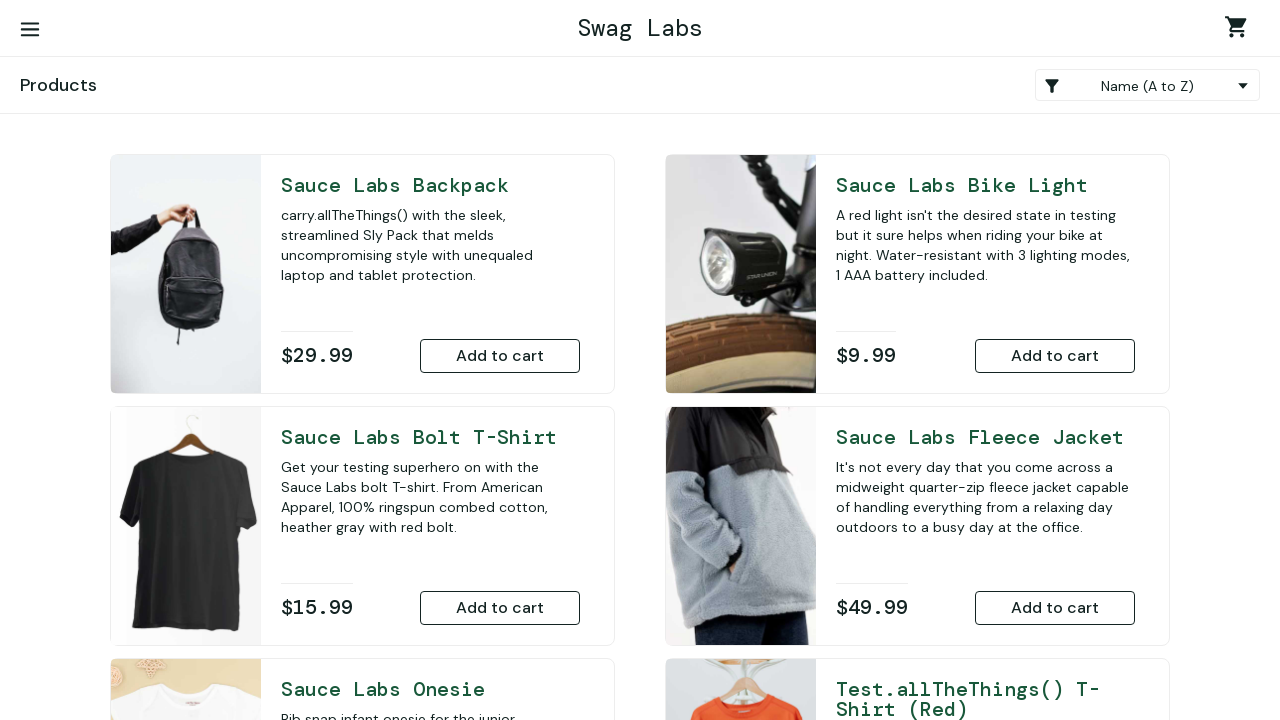